Tests that clicking the Email column header sorts the text values alphabetically in ascending order.

Starting URL: http://the-internet.herokuapp.com/tables

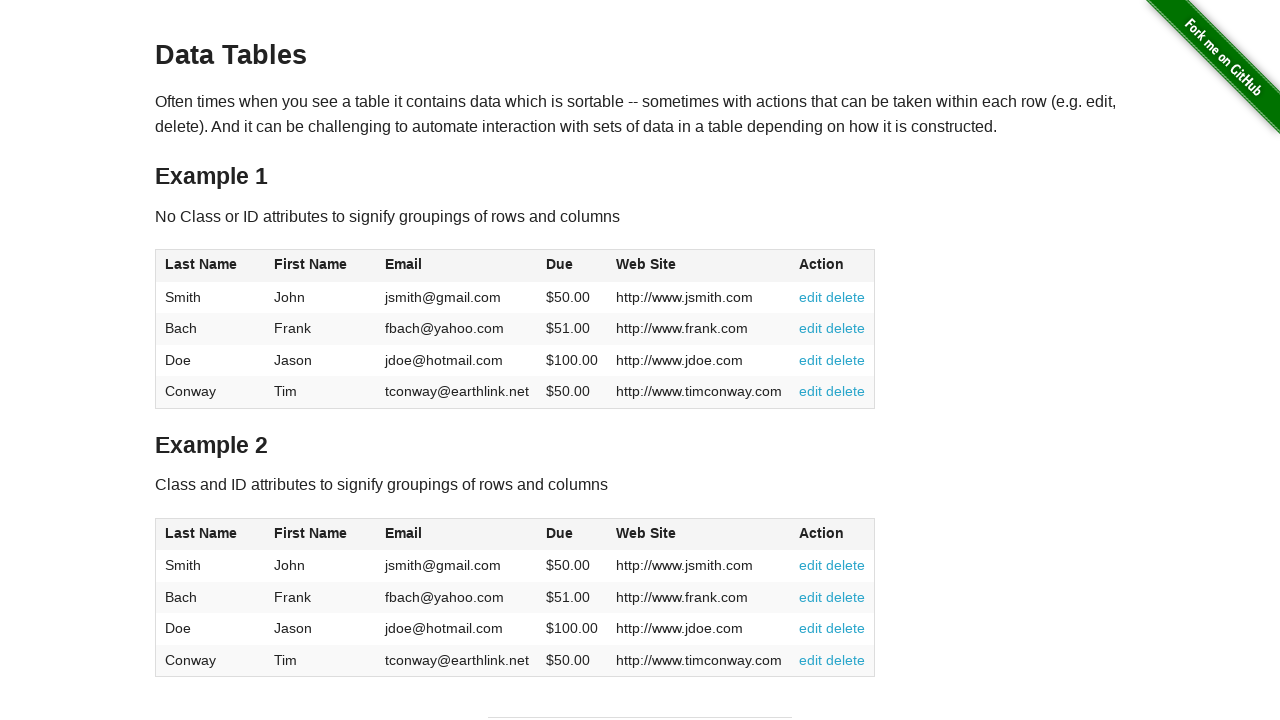

Clicked Email column header (3rd column) to sort ascending at (457, 266) on #table1 thead tr th:nth-of-type(3)
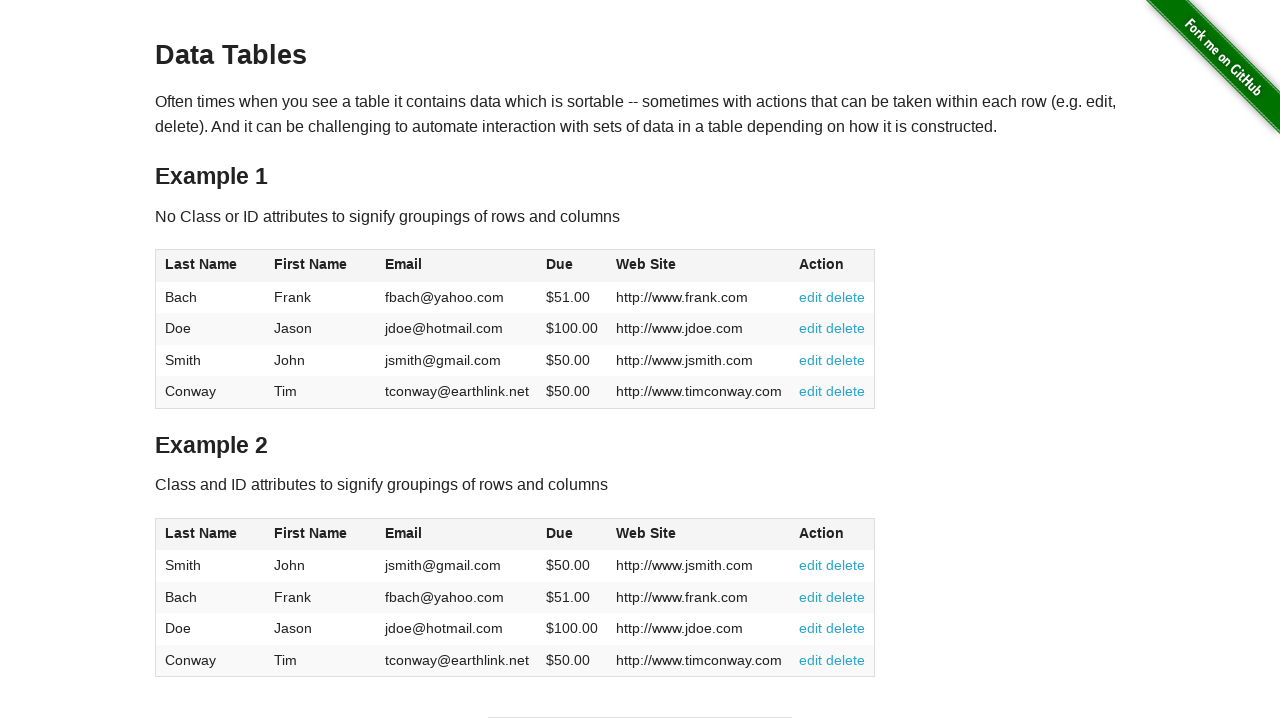

Table updated after sorting - Email column cells loaded
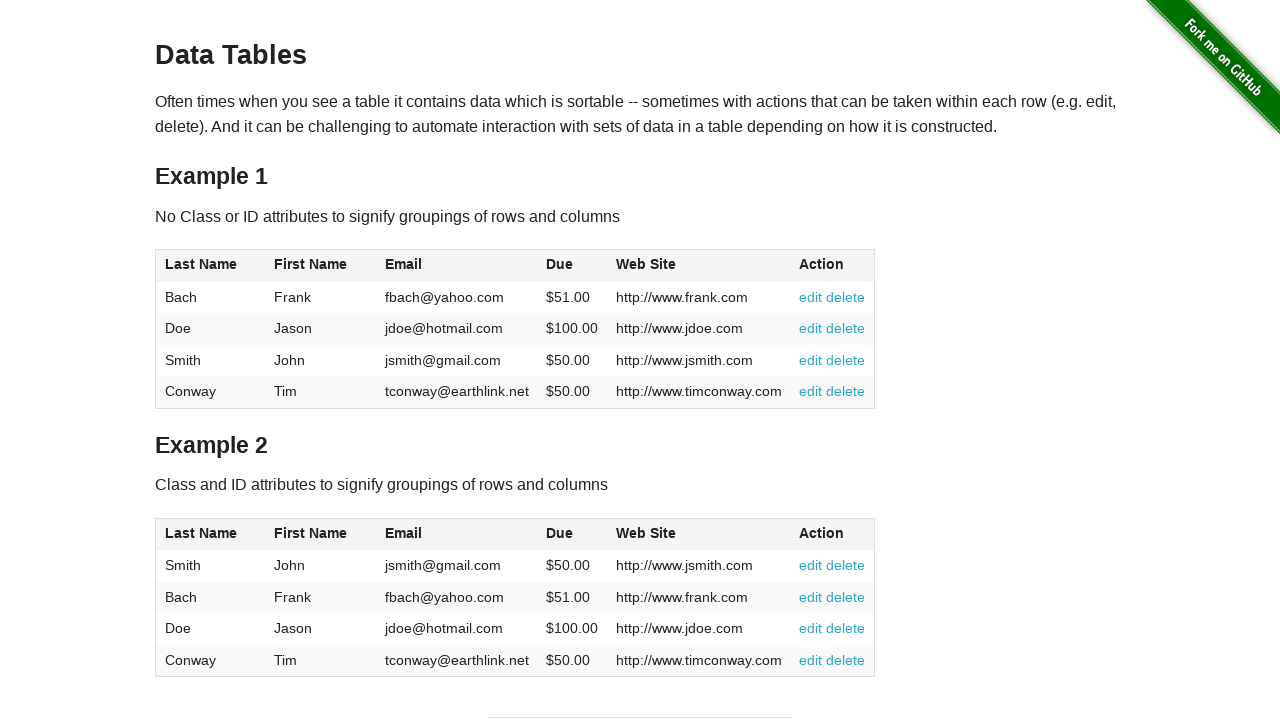

Retrieved all email column elements from table
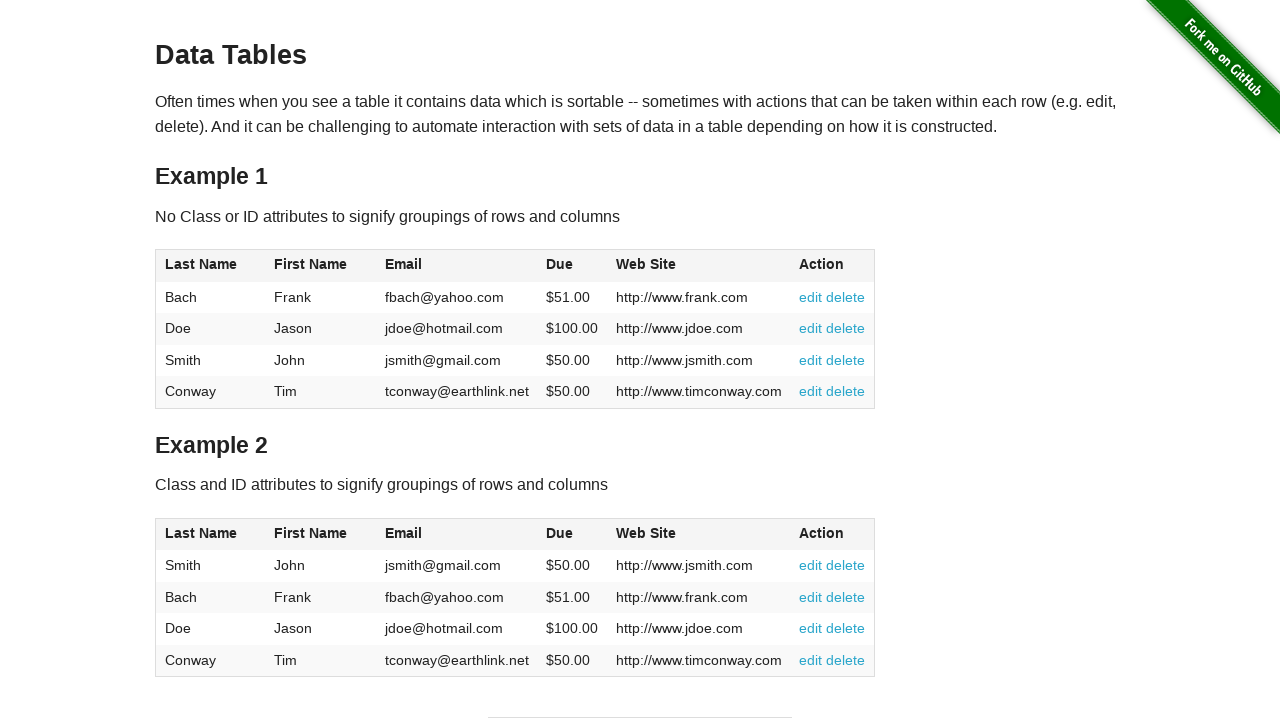

Extracted email text values from all rows
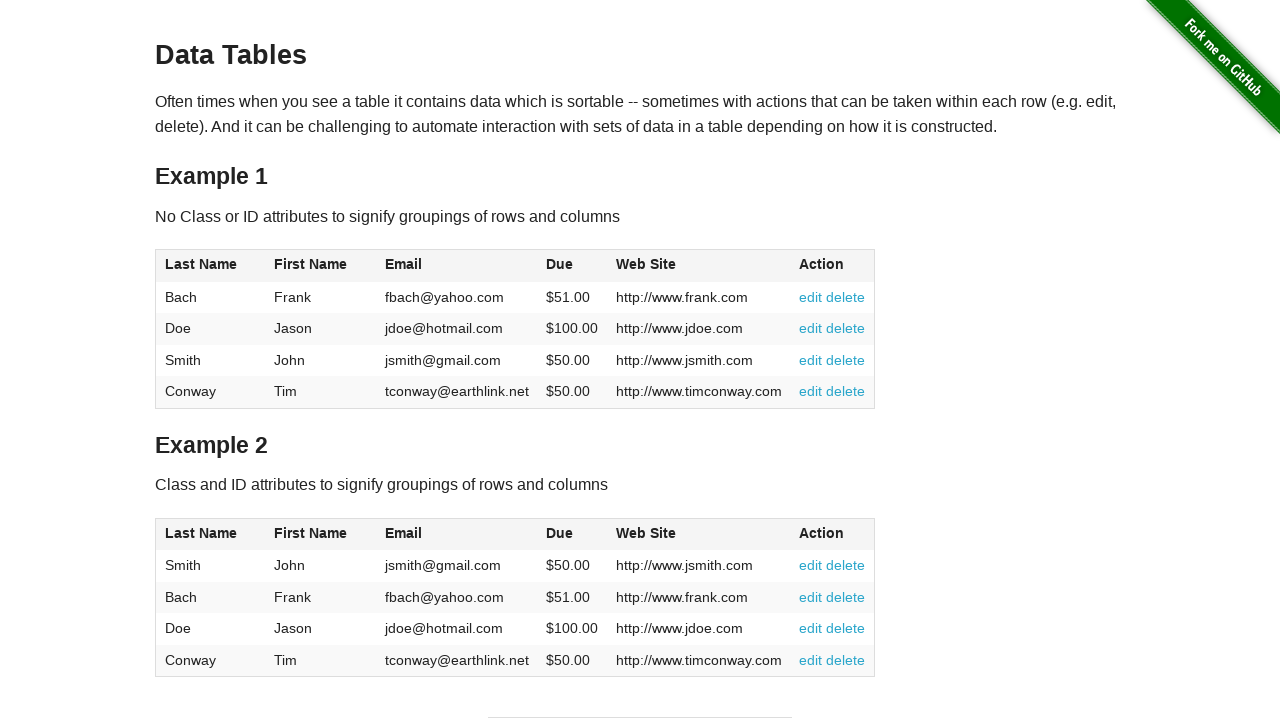

Verified Email column is sorted in ascending alphabetical order
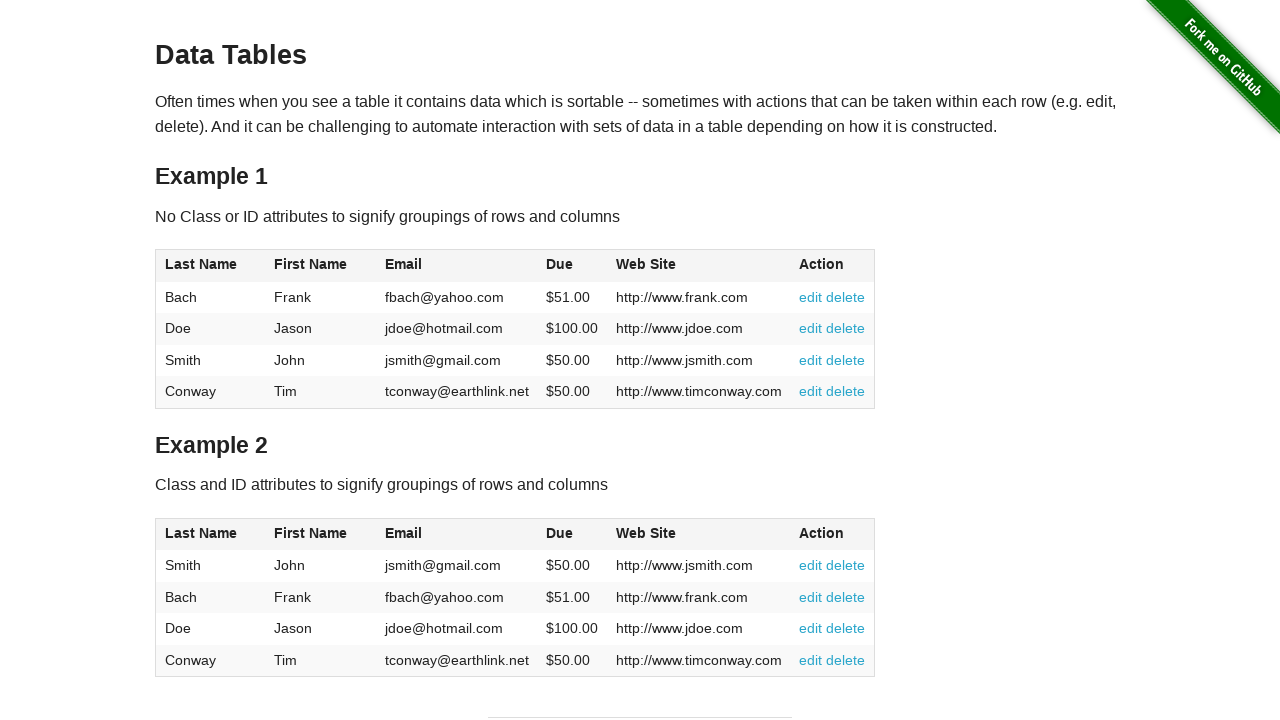

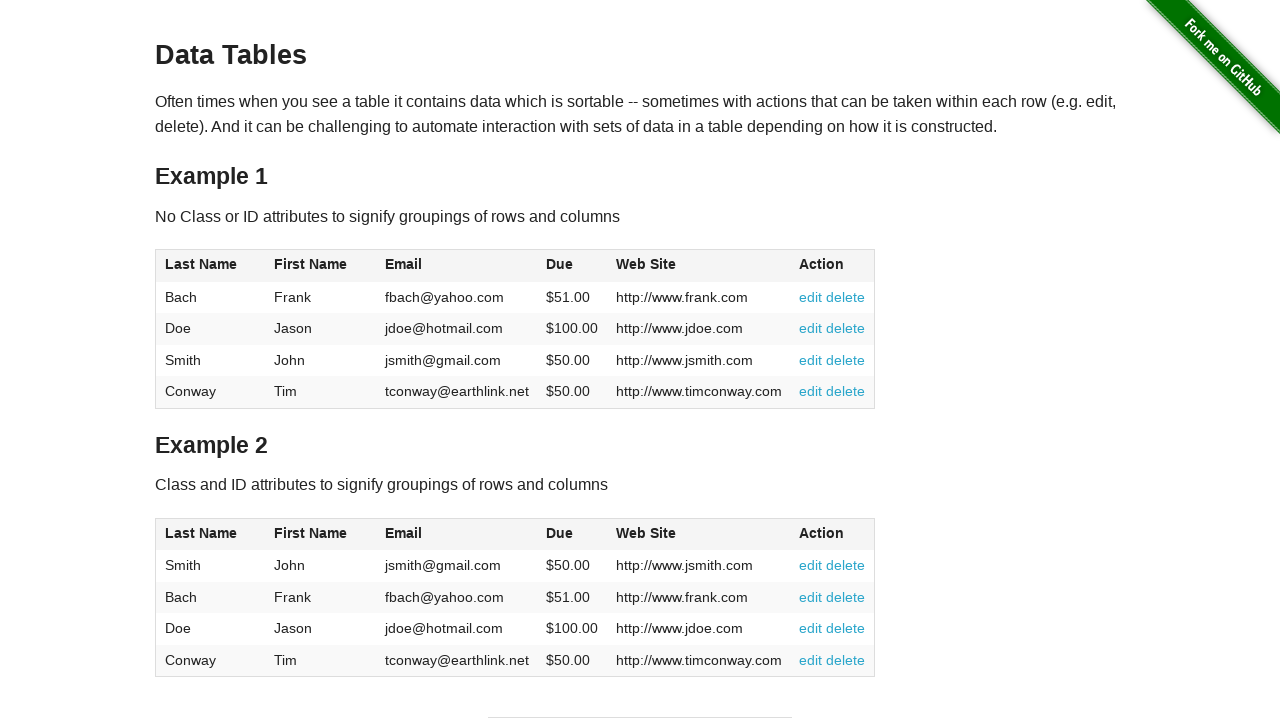